Solves a robo-captcha math challenge by reading a value from the page, calculating the answer using a mathematical formula, filling in the result, selecting required checkboxes and radio buttons, and submitting the form.

Starting URL: http://suninjuly.github.io/math.html

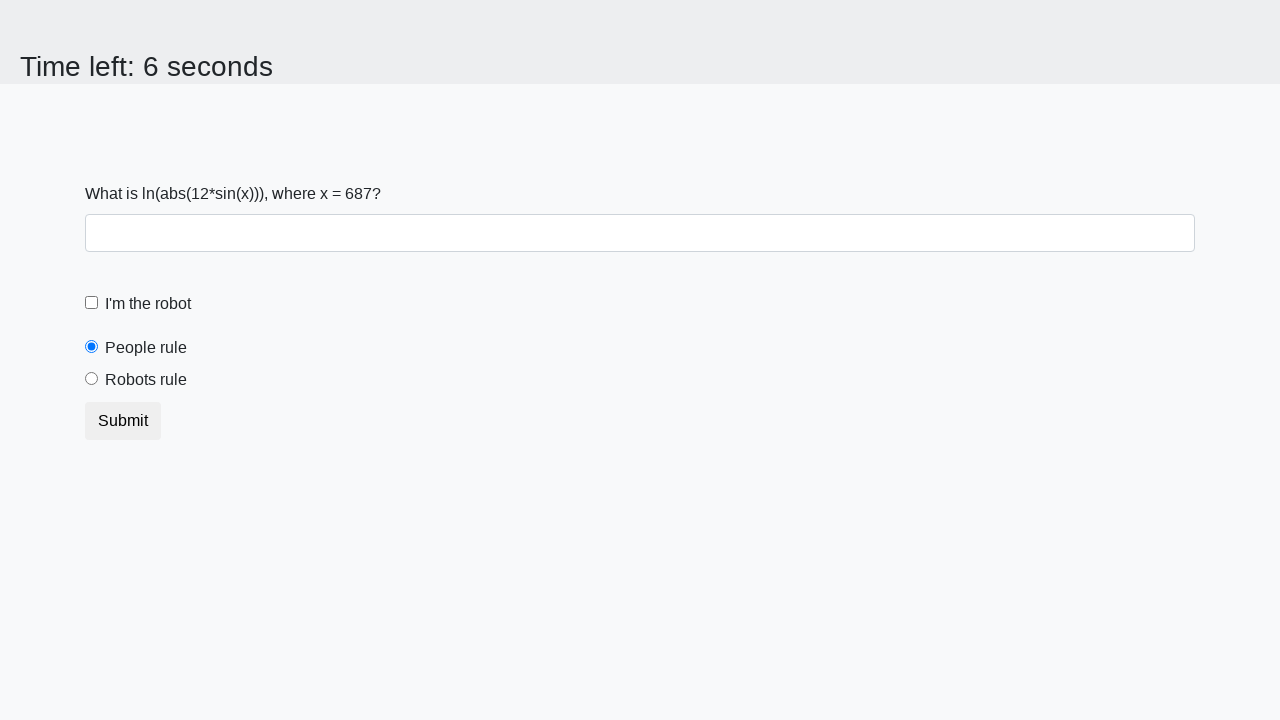

Located the math problem value element on page
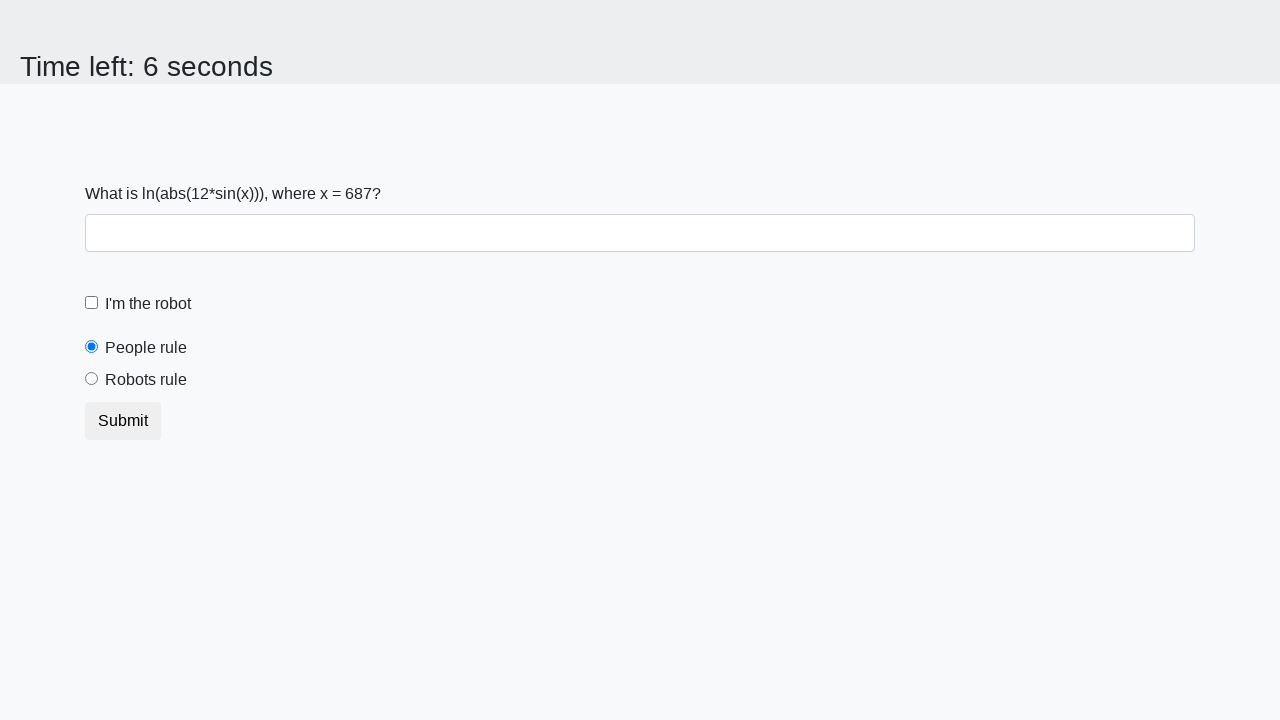

Extracted x value from page: 687
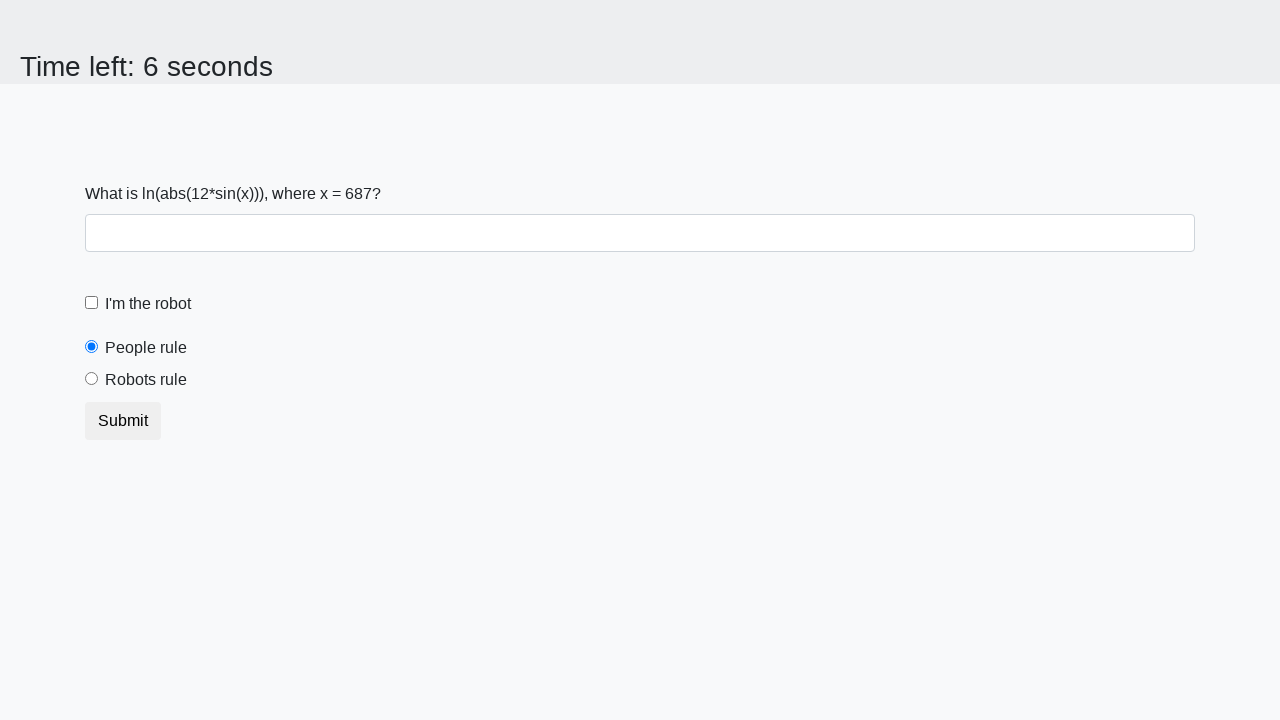

Calculated answer using formula: 2.3178932574520554
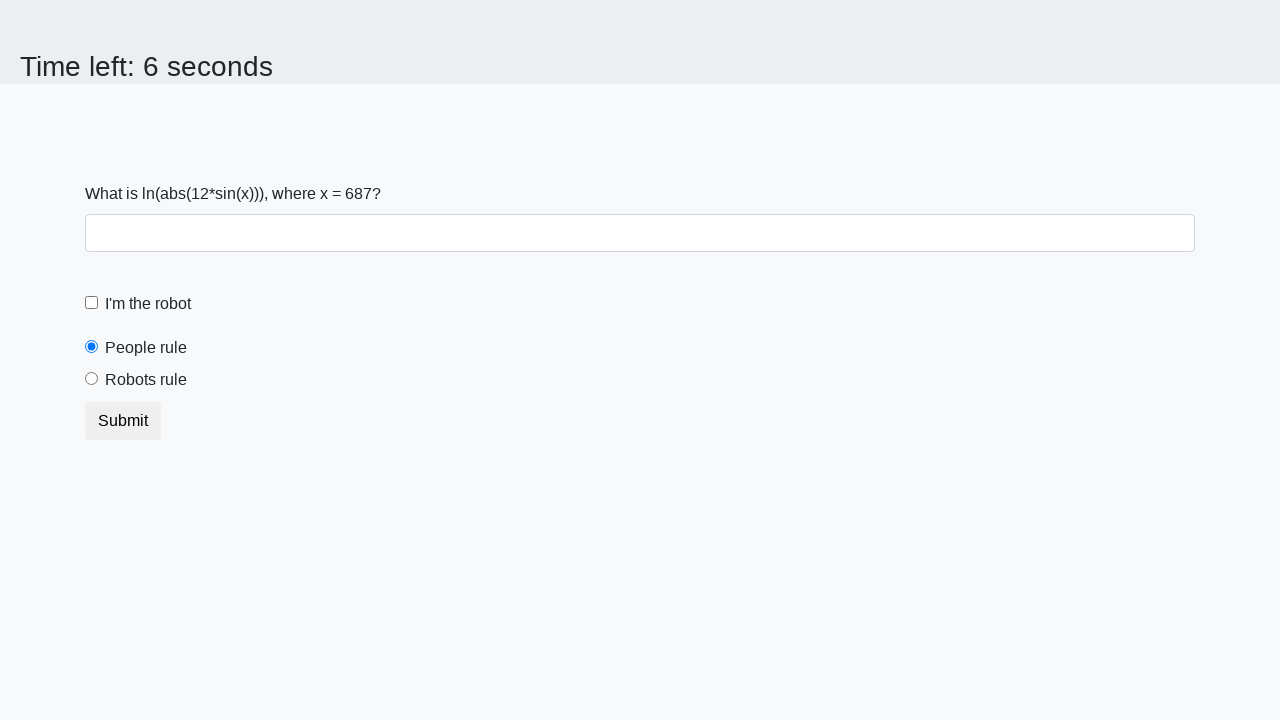

Filled answer field with calculated result: 2.3178932574520554 on input#answer[required]
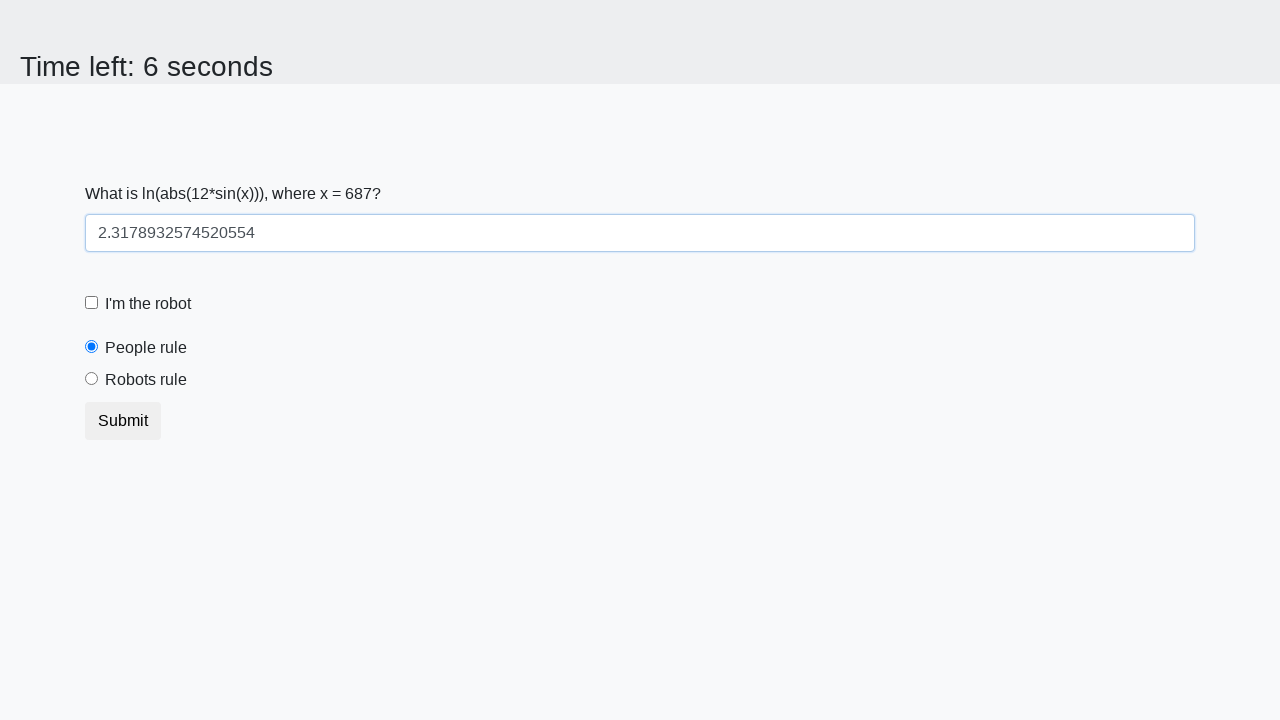

Clicked robot checkbox at (148, 304) on label[for="robotCheckbox"]
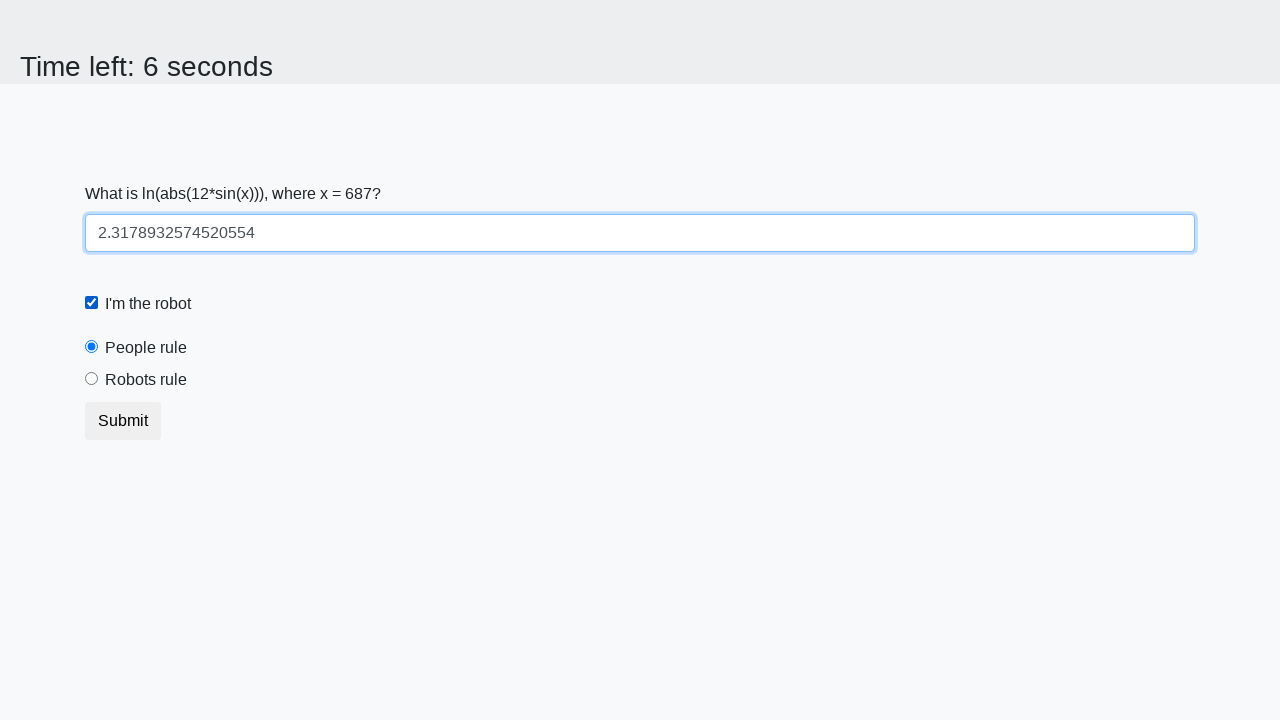

Clicked robots rule radio button at (146, 380) on label[for="robotsRule"]
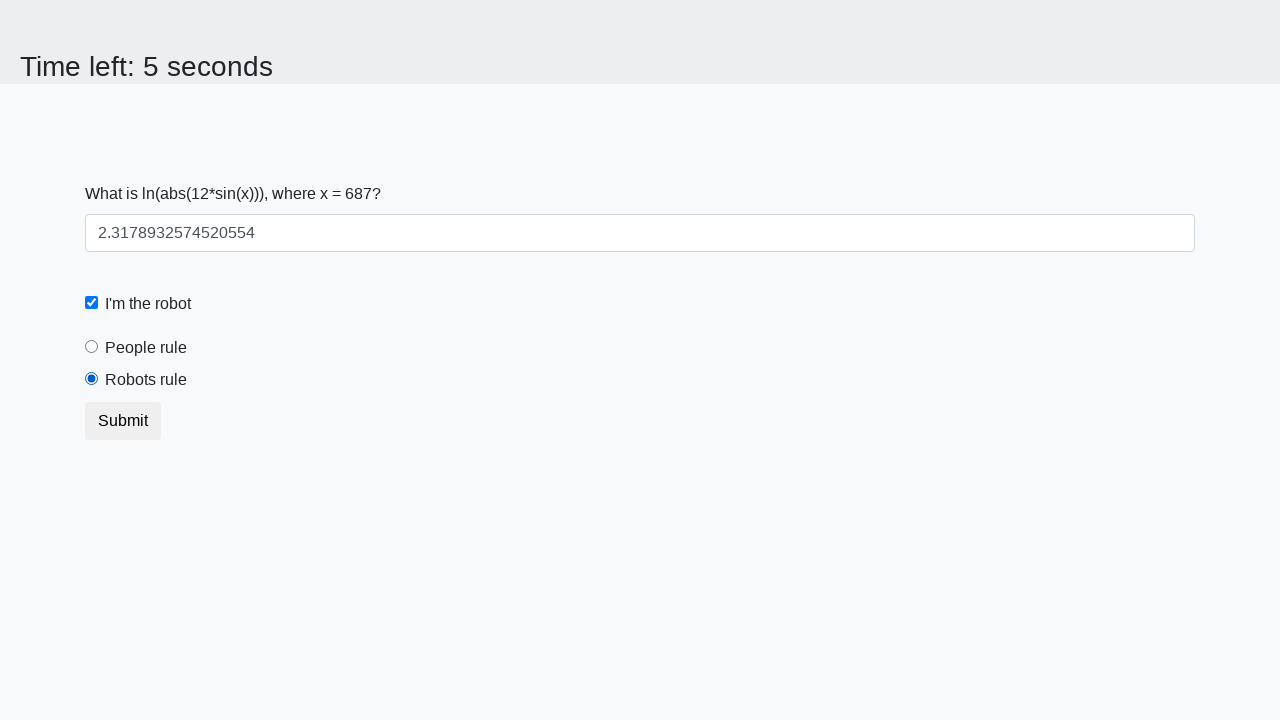

Clicked submit button to submit the form at (123, 421) on button[type='submit']
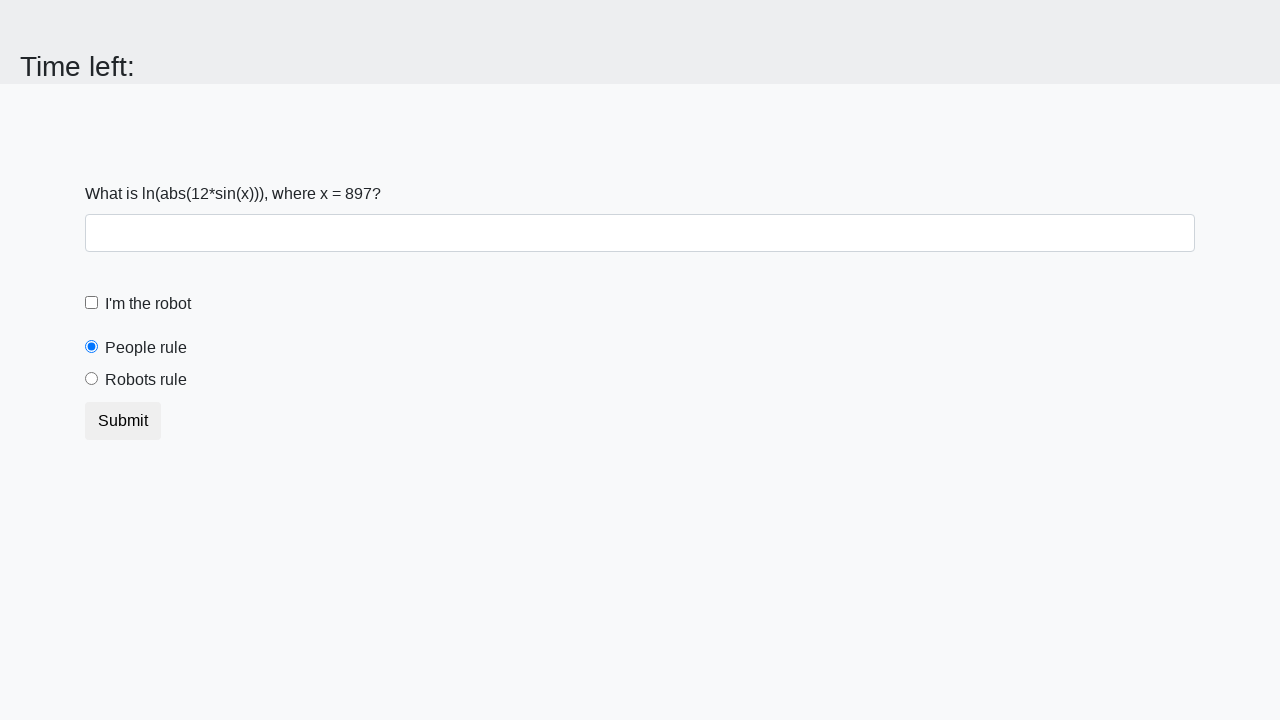

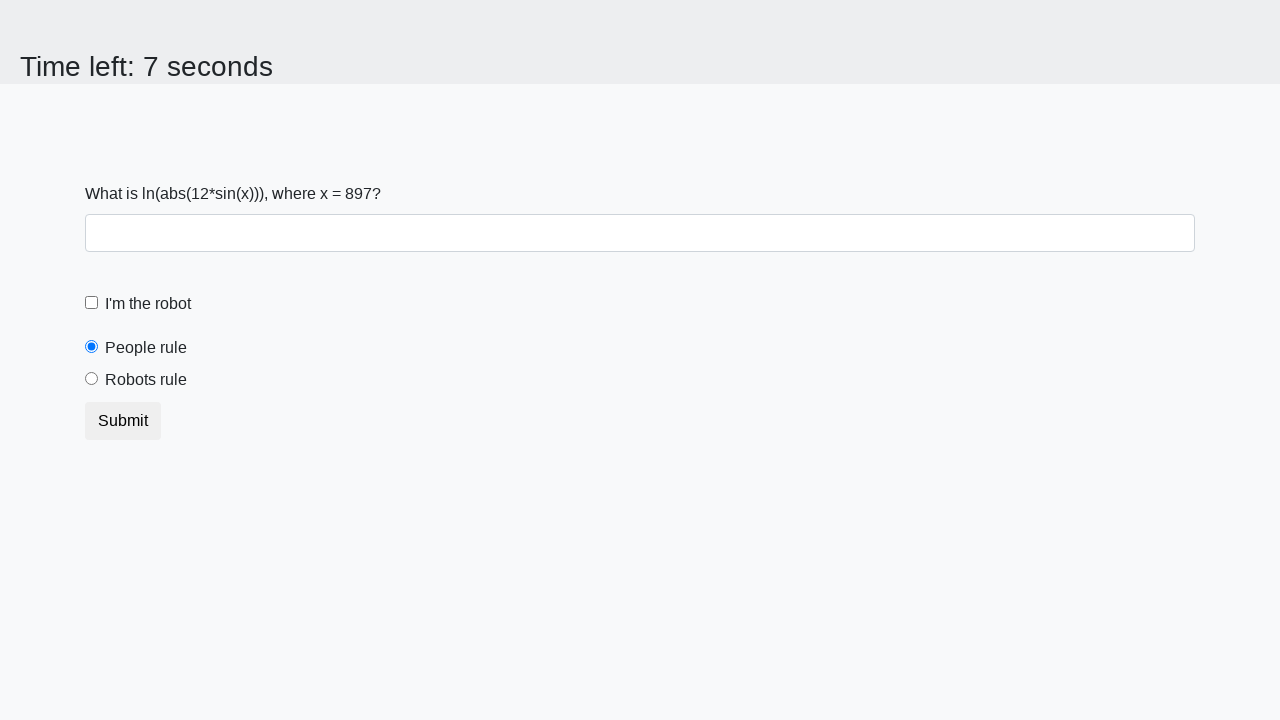